Tests keyboard key press functionality by sending the space key to an element and verifying the result text displays the correct key pressed, then sends the left arrow key and verifies that result as well.

Starting URL: http://the-internet.herokuapp.com/key_presses

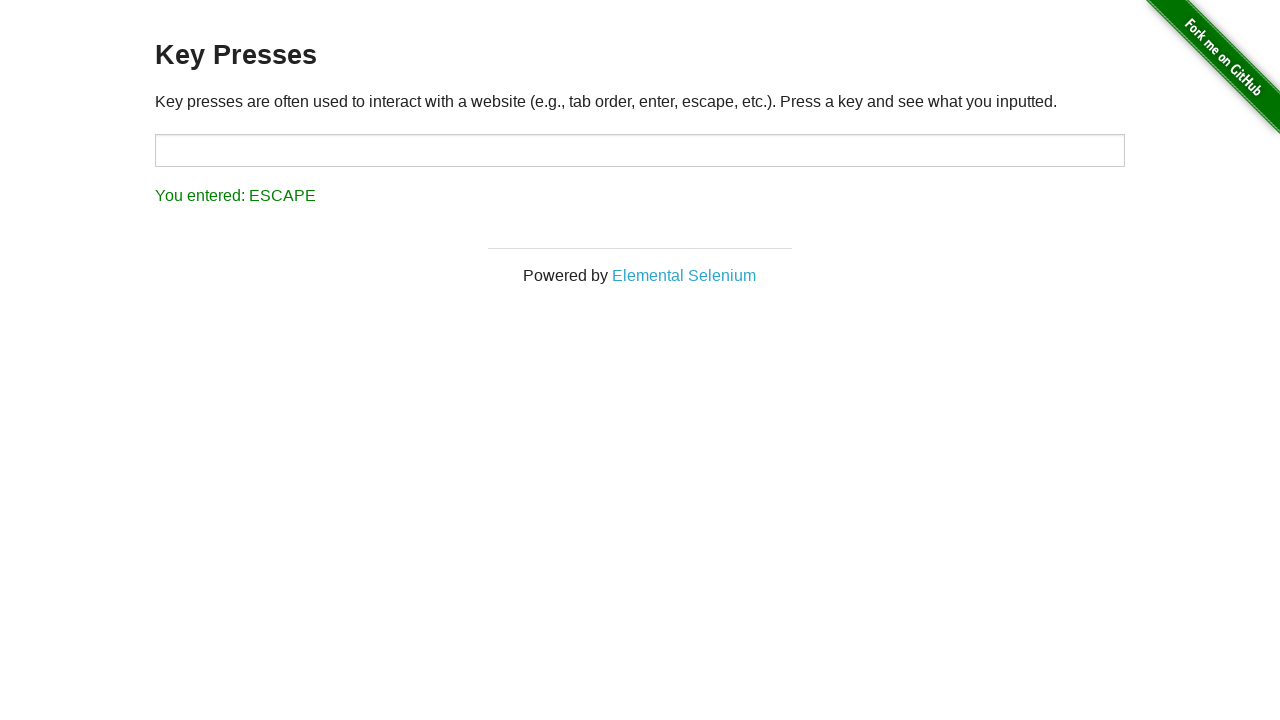

Navigated to key presses test page
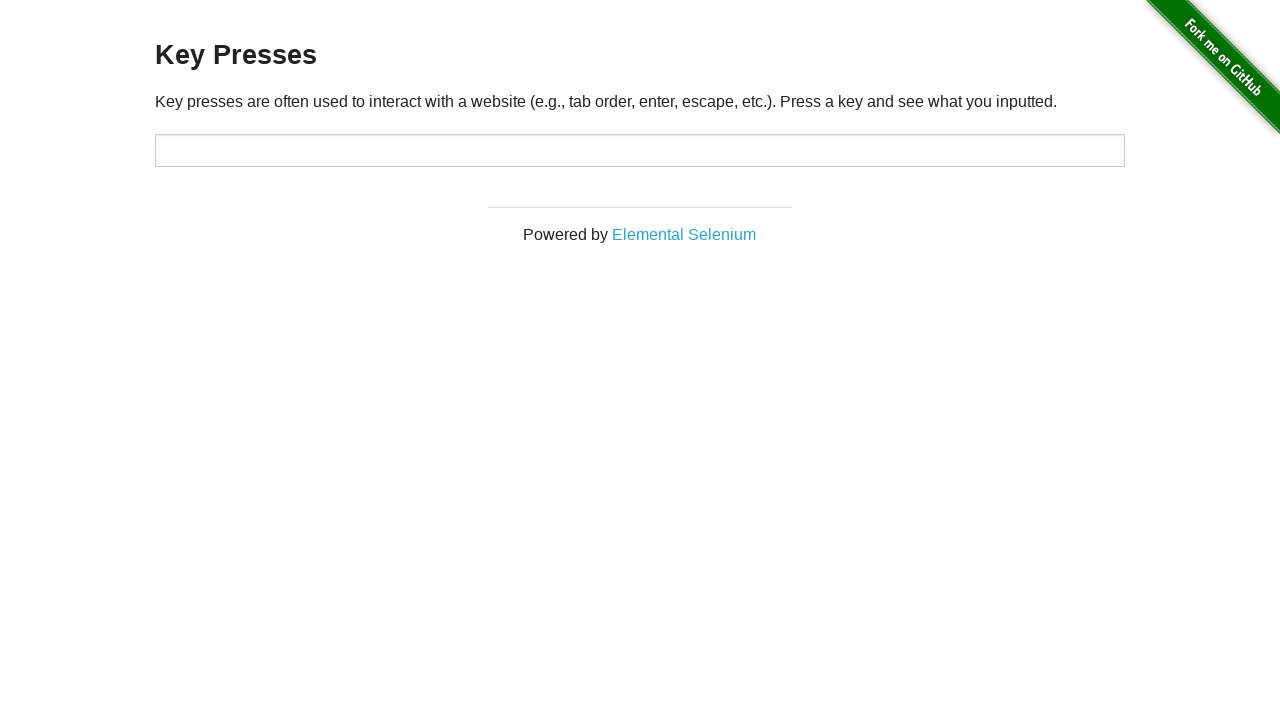

Sent SPACE key to target element on #target
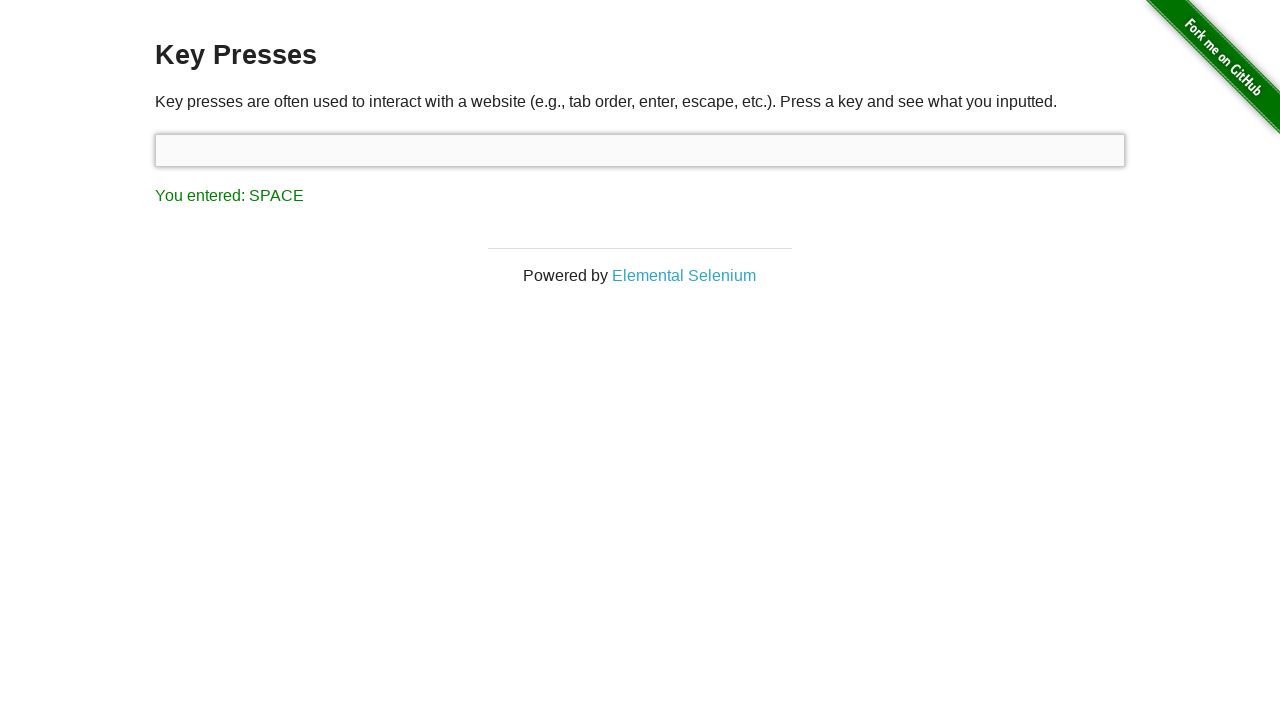

Result element loaded after SPACE key press
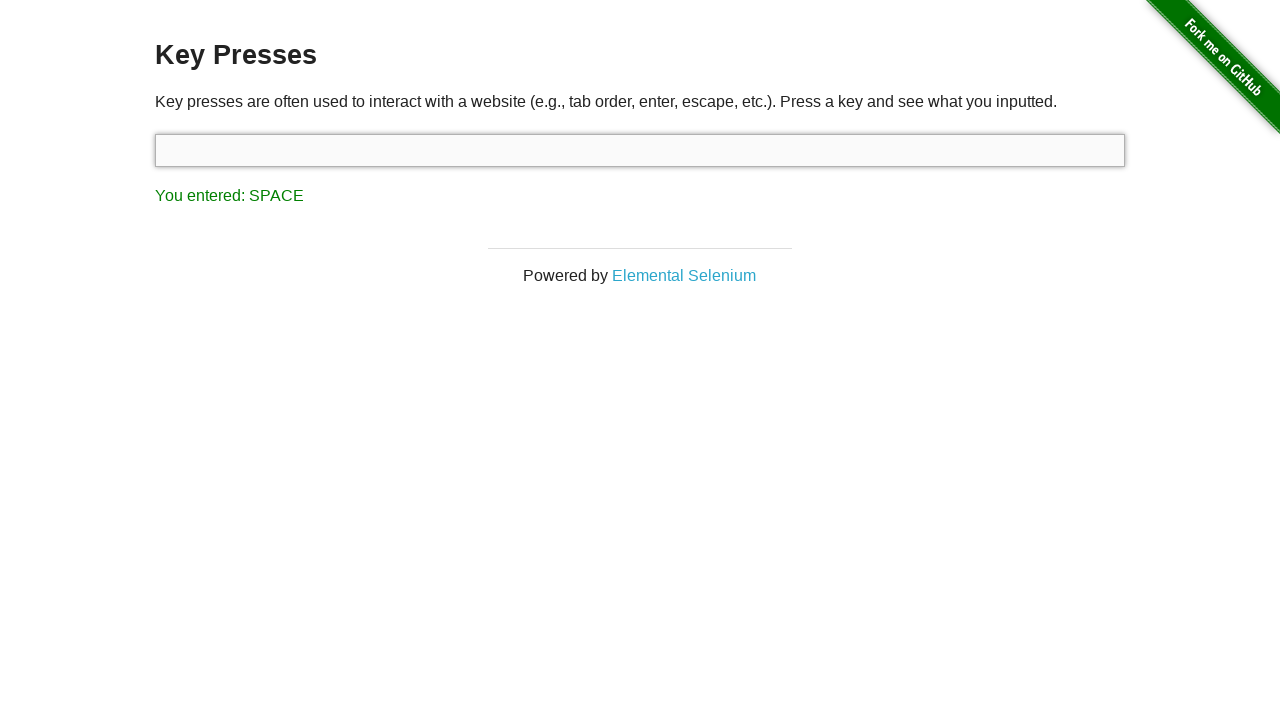

Retrieved result text: You entered: SPACE
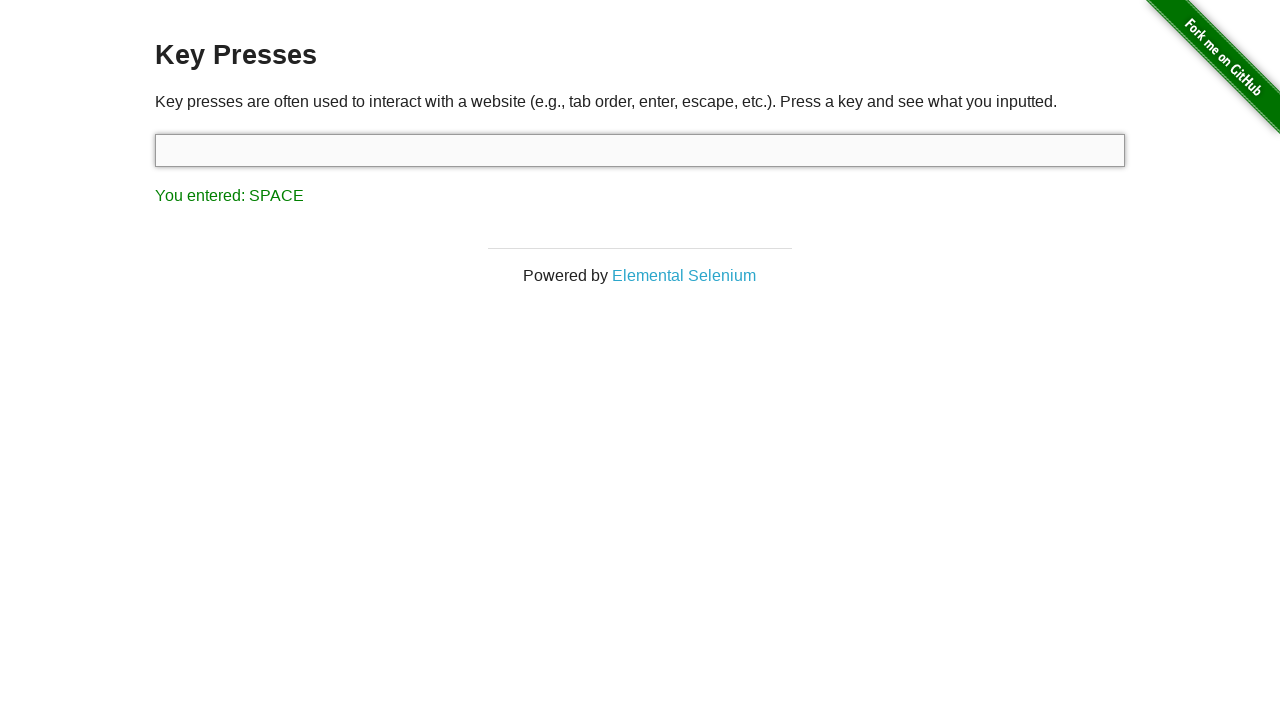

Verified result text displays 'You entered: SPACE'
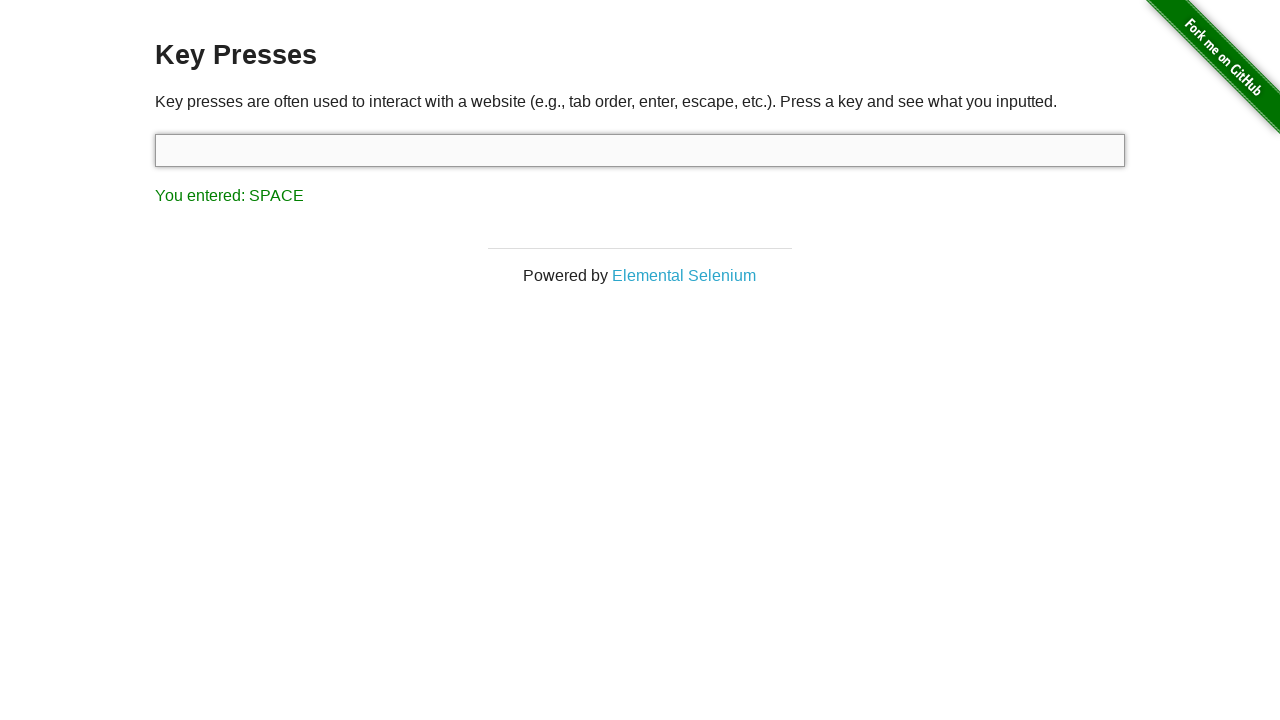

Sent LEFT arrow key to page
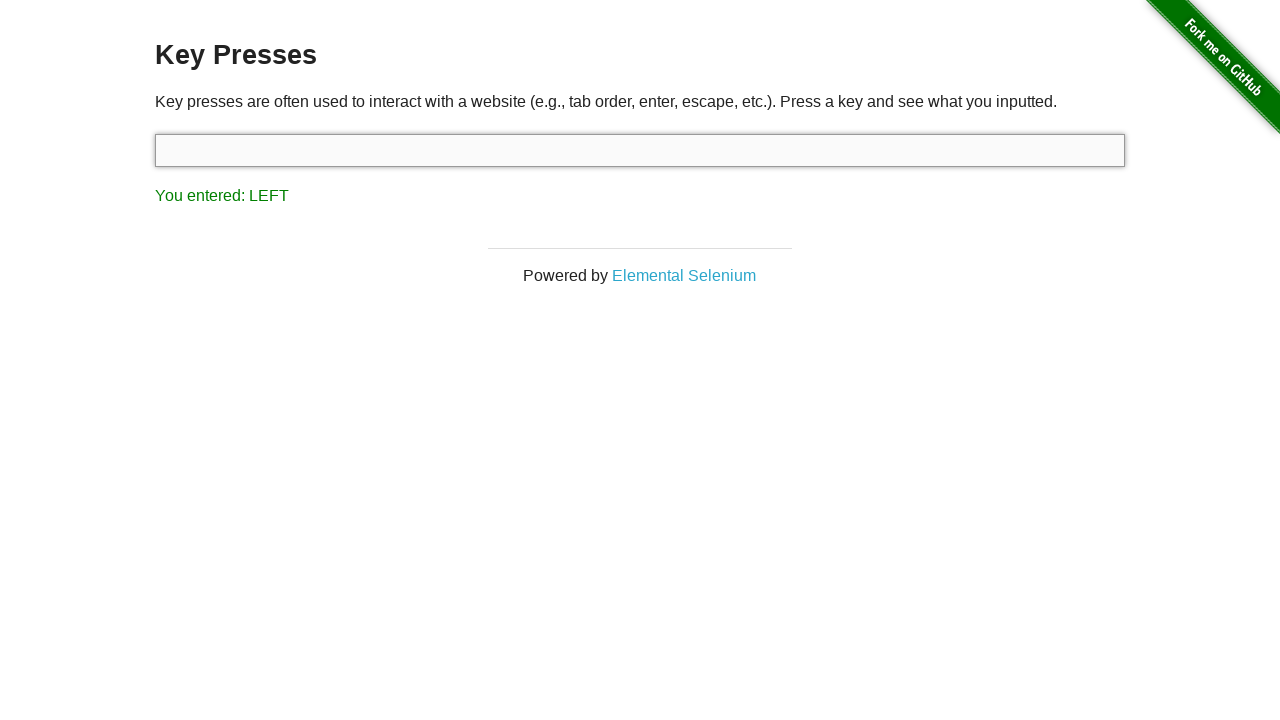

Retrieved result text after arrow key: You entered: LEFT
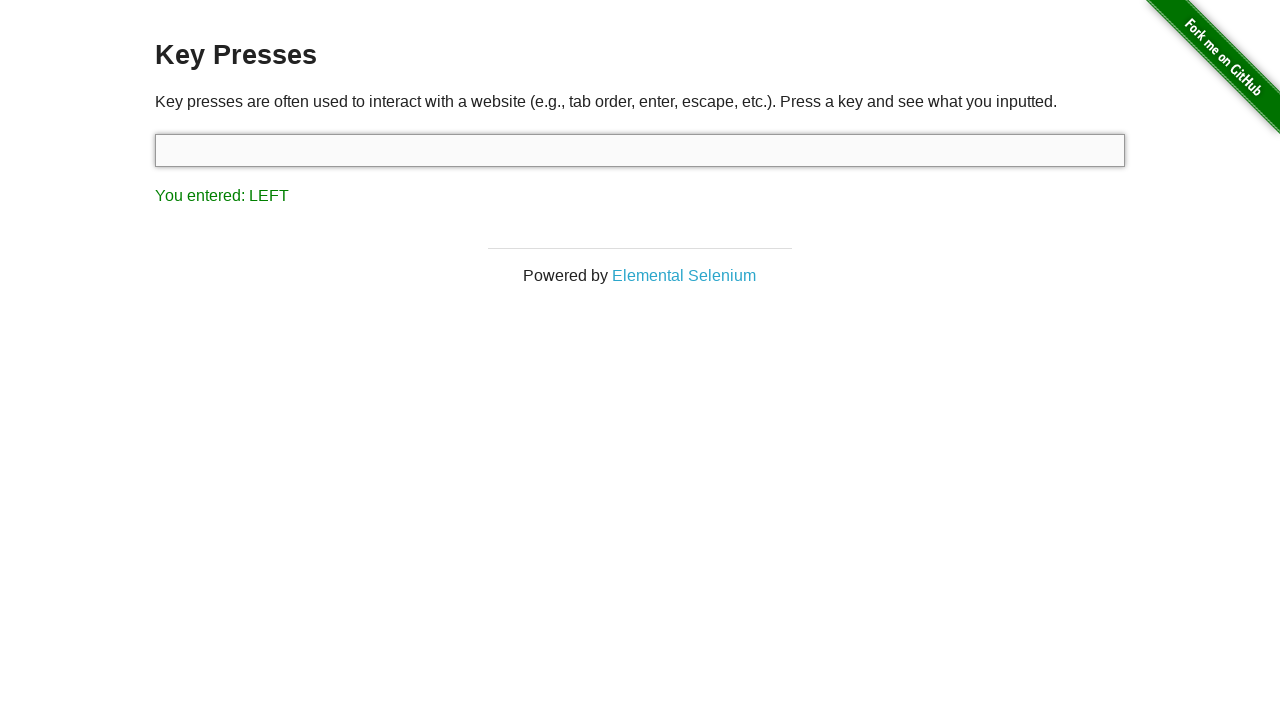

Verified result text displays 'You entered: LEFT'
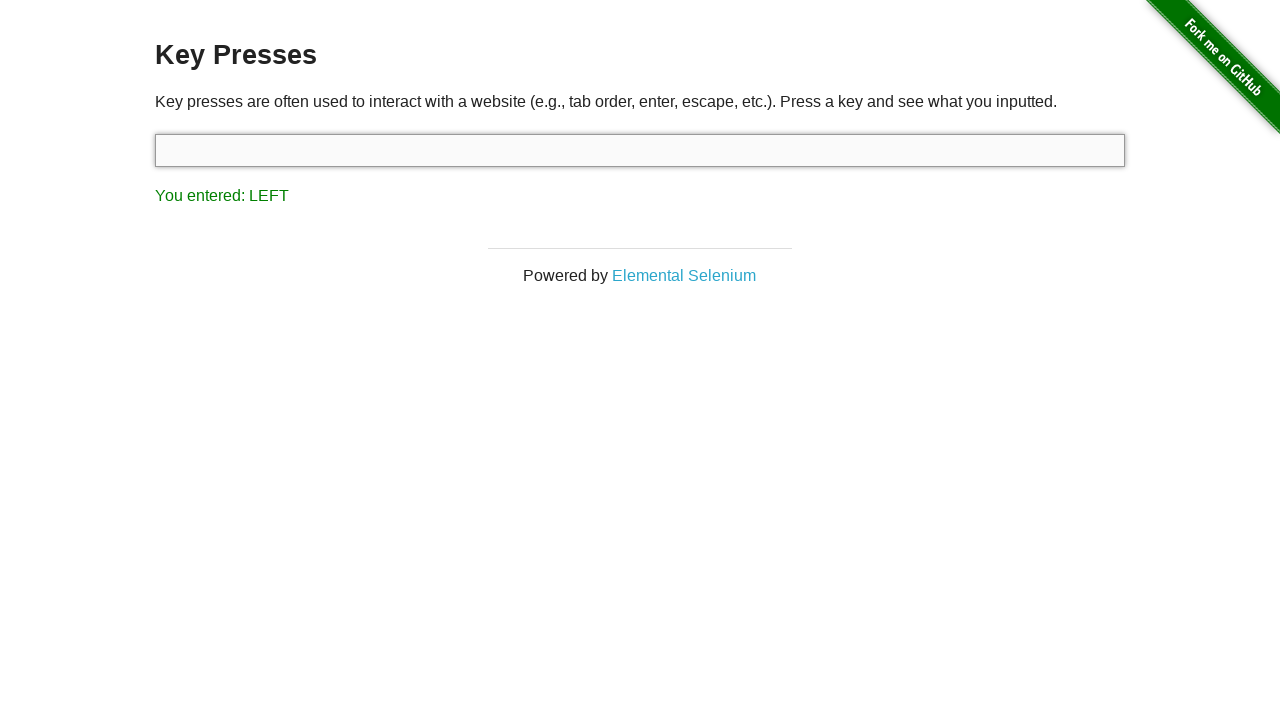

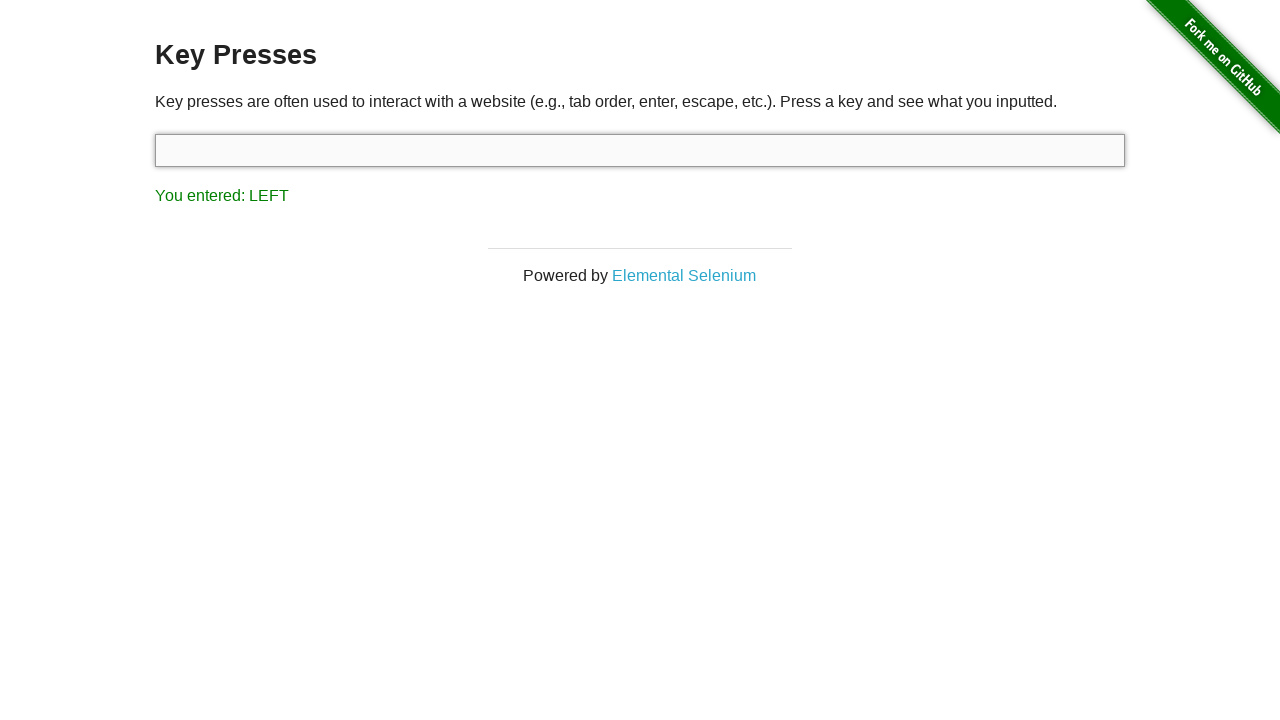